Tests the DemoQA practice form by filling all fields including personal info, date of birth, subjects, hobbies, address, state/city selection, and verifies successful submission

Starting URL: https://demoqa.com/automation-practice-form

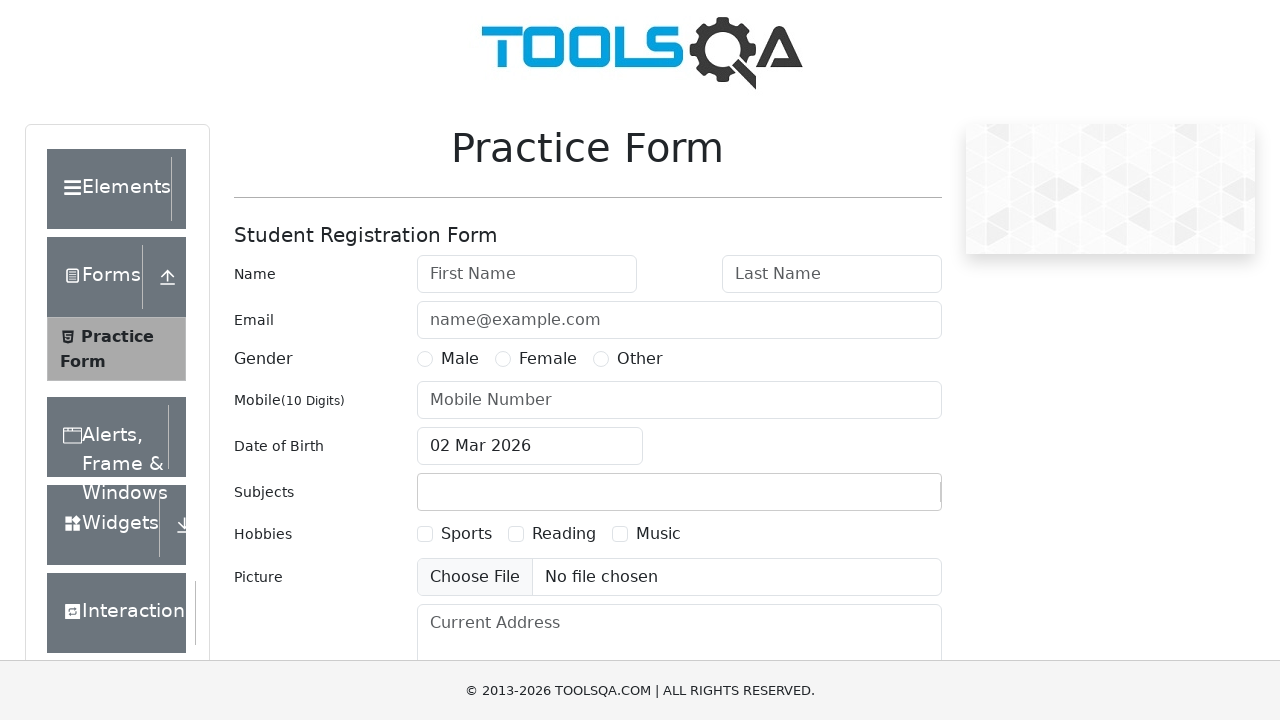

Filled first name field with 'Viktoriia' on #firstName
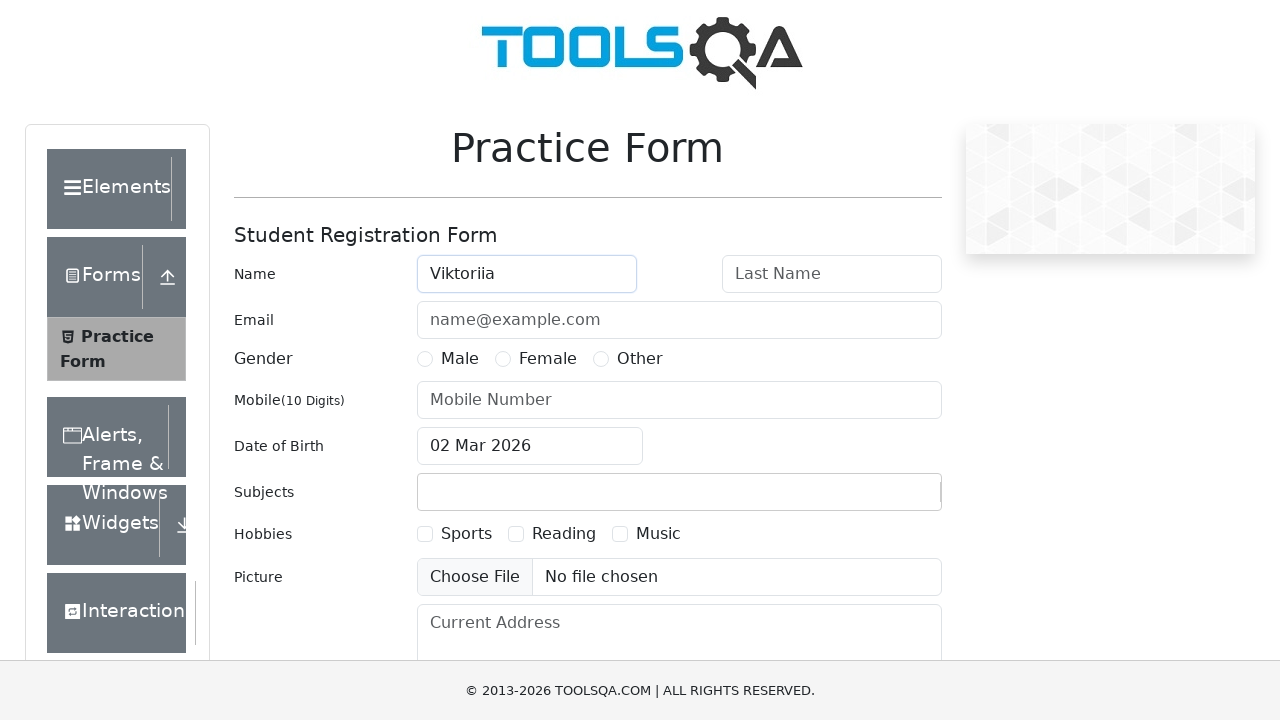

Filled last name field with 'Lav' on #lastName
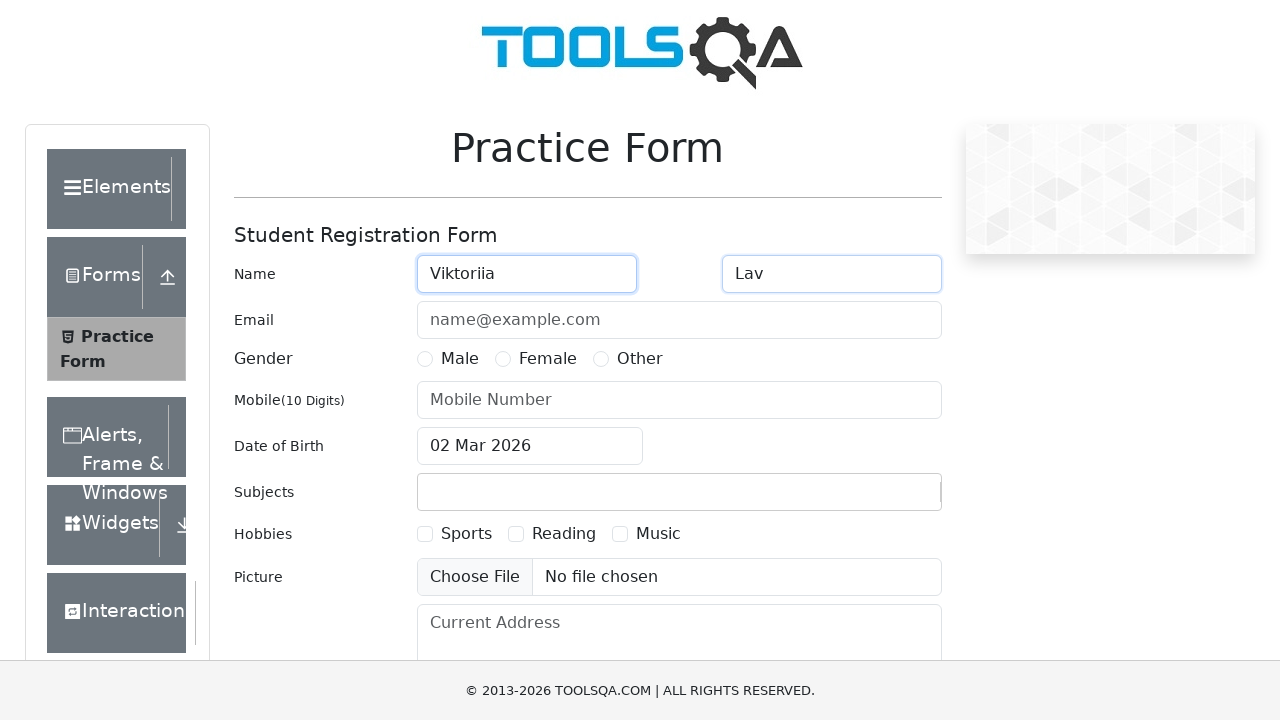

Filled email field with 'newuser@gmail.com' on #userEmail
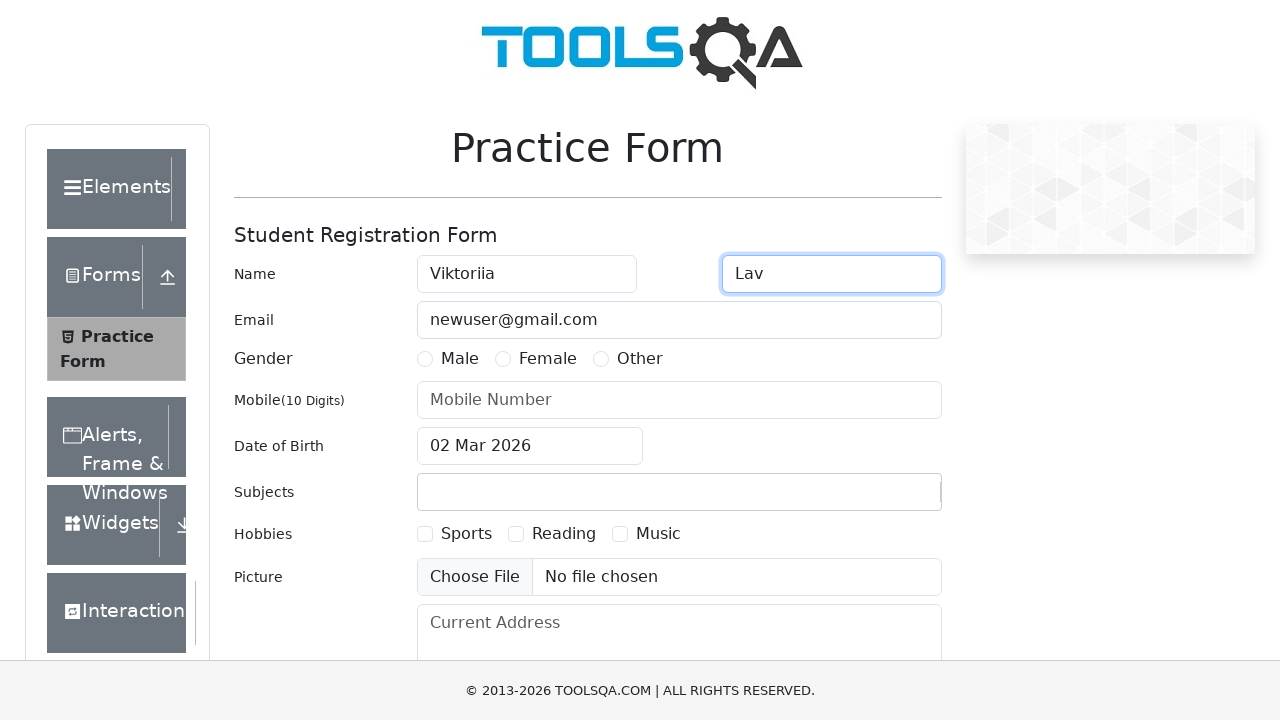

Selected Female gender option at (548, 359) on [for="gender-radio-2"]
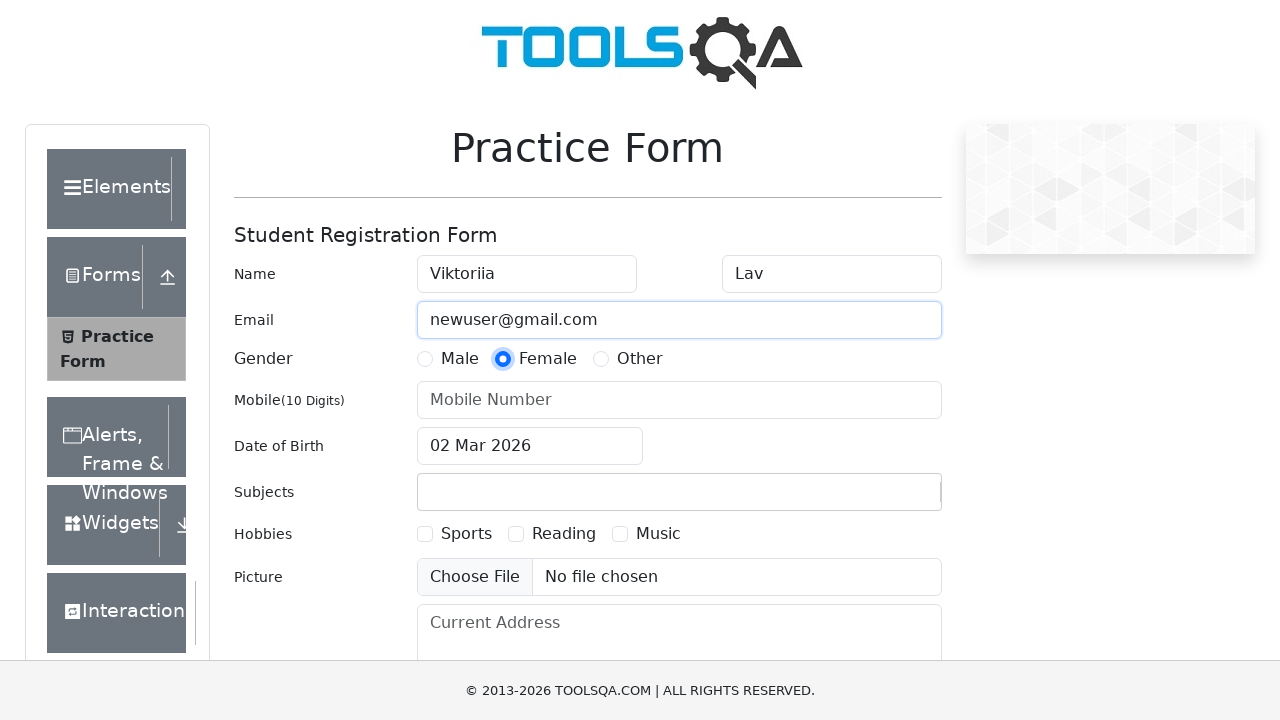

Filled phone number field with '8800222334' on #userNumber
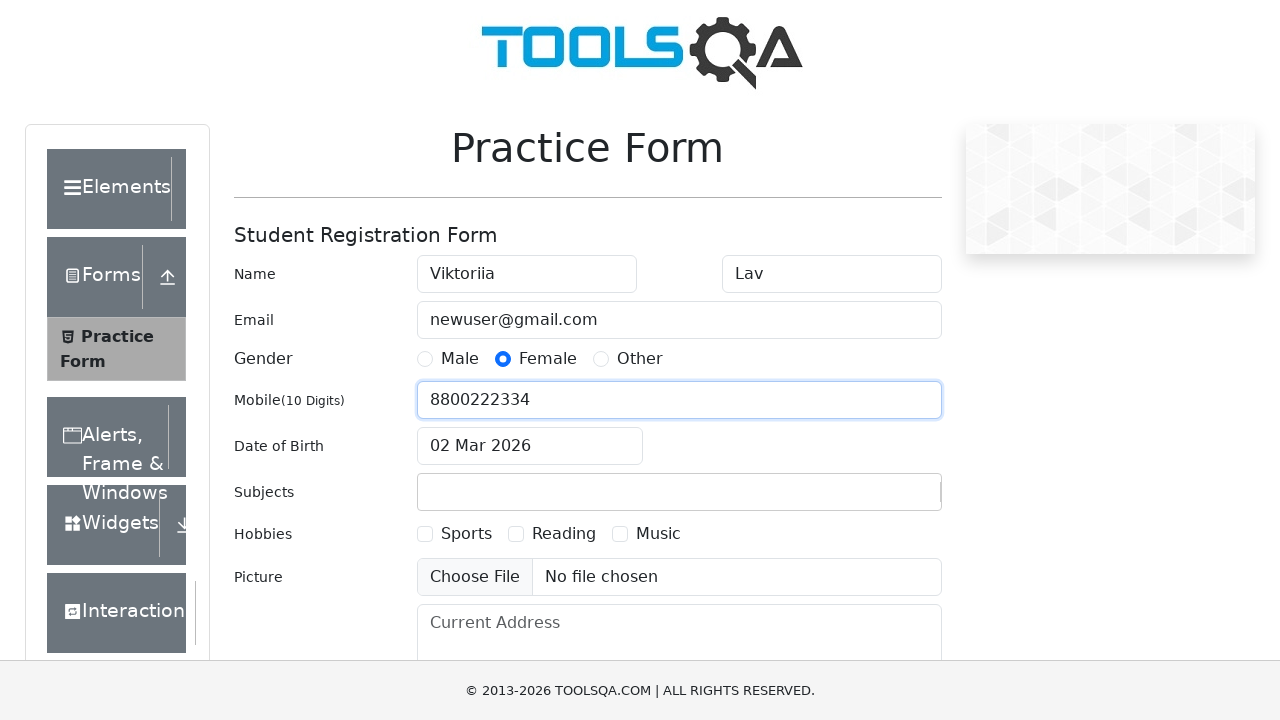

Clicked date of birth input field at (530, 446) on #dateOfBirthInput
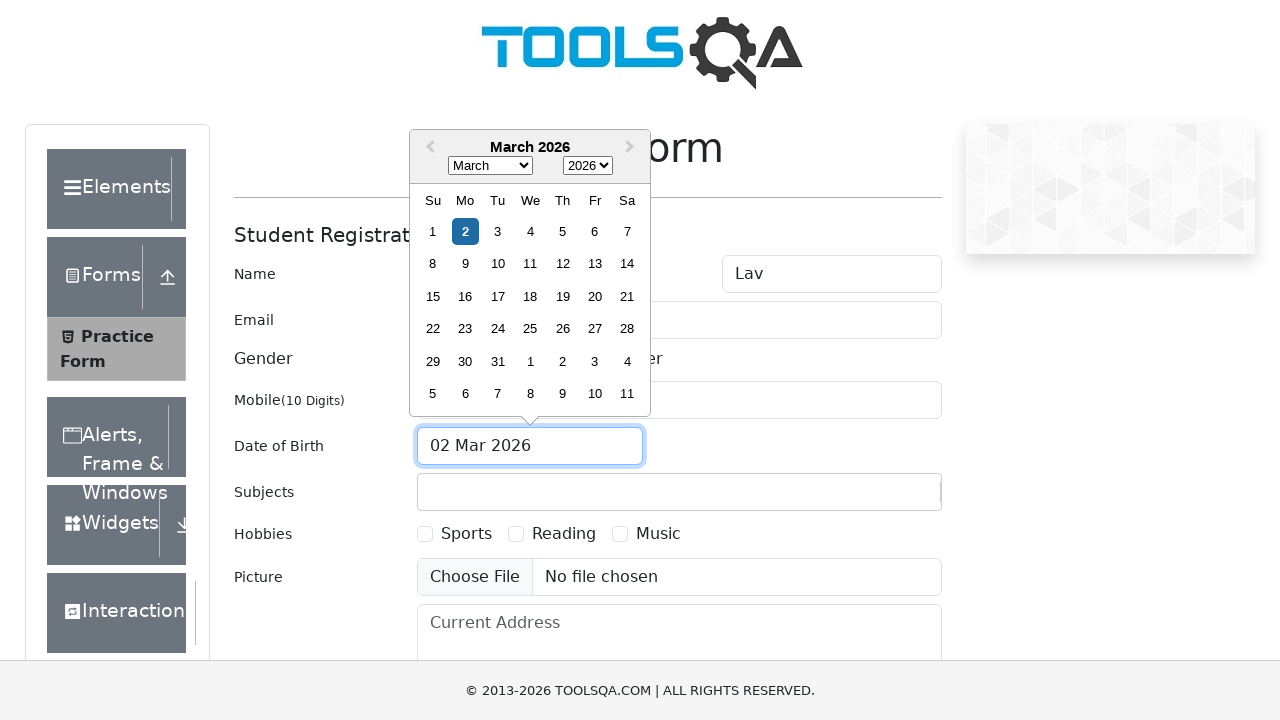

Selected birth year 1993 on .react-datepicker__year-select
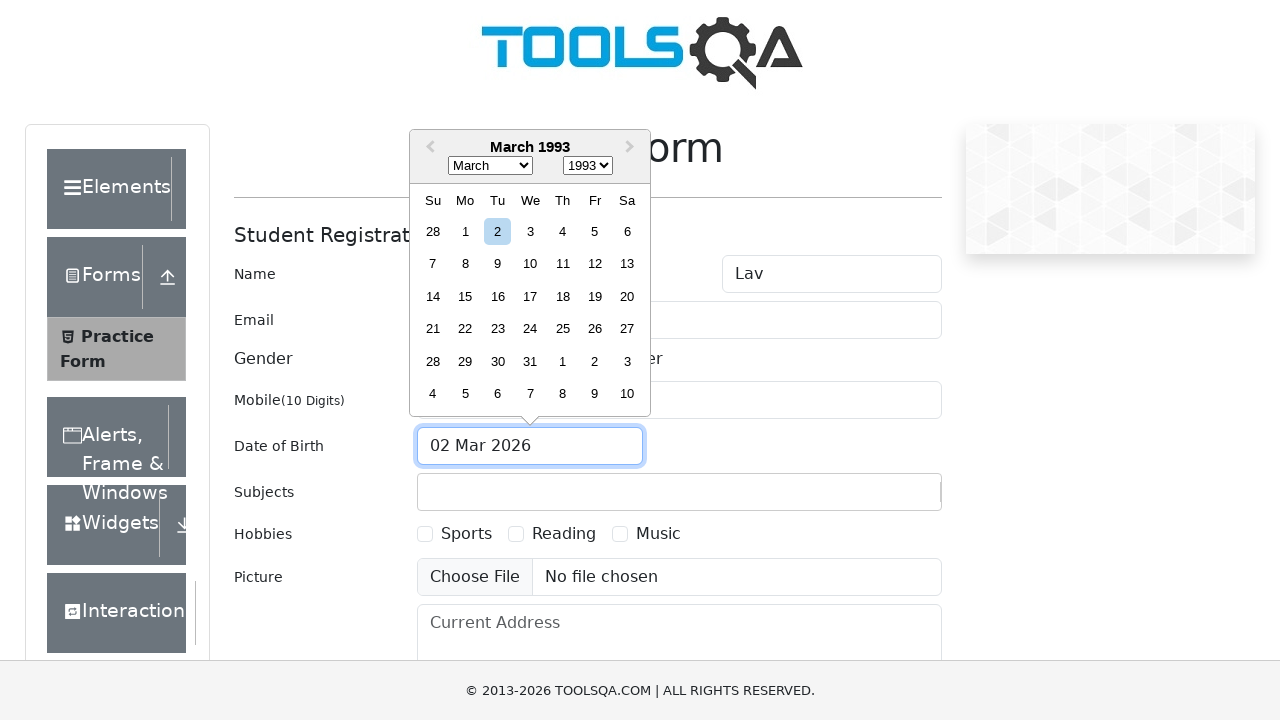

Selected birth month 4 (April) on .react-datepicker__month-select
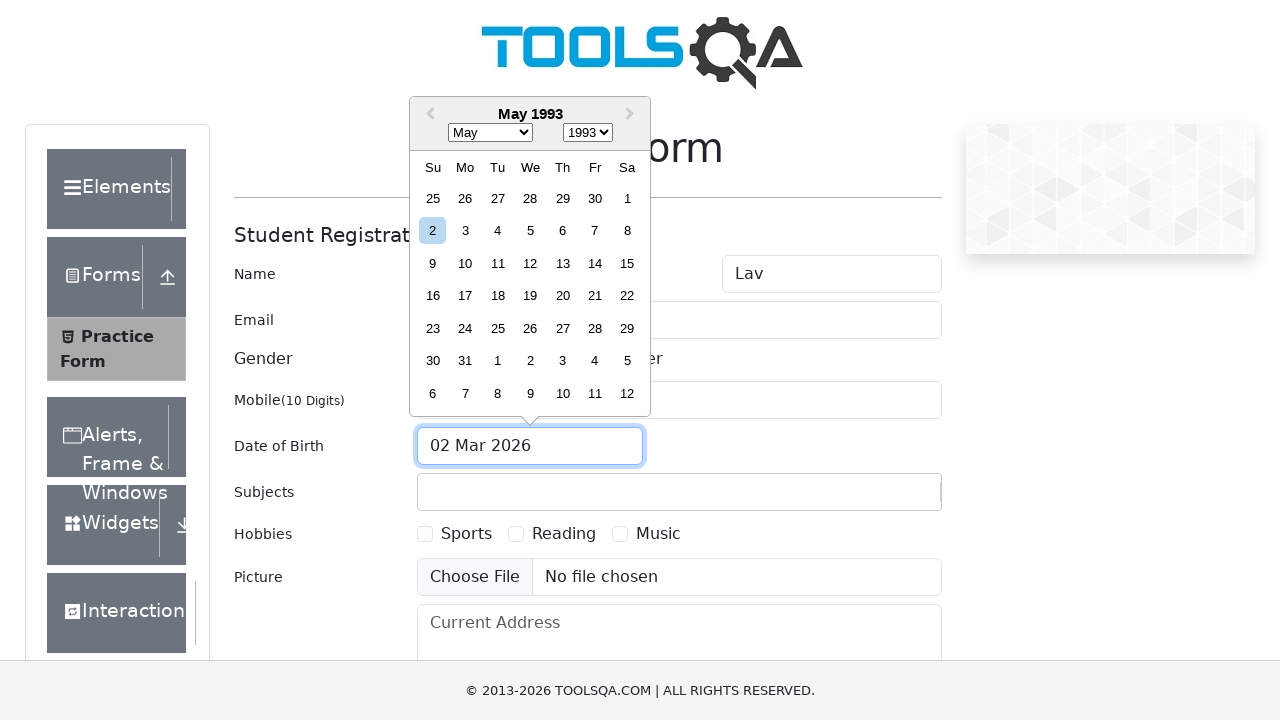

Selected birth day 17 at (465, 296) on .react-datepicker__day--017
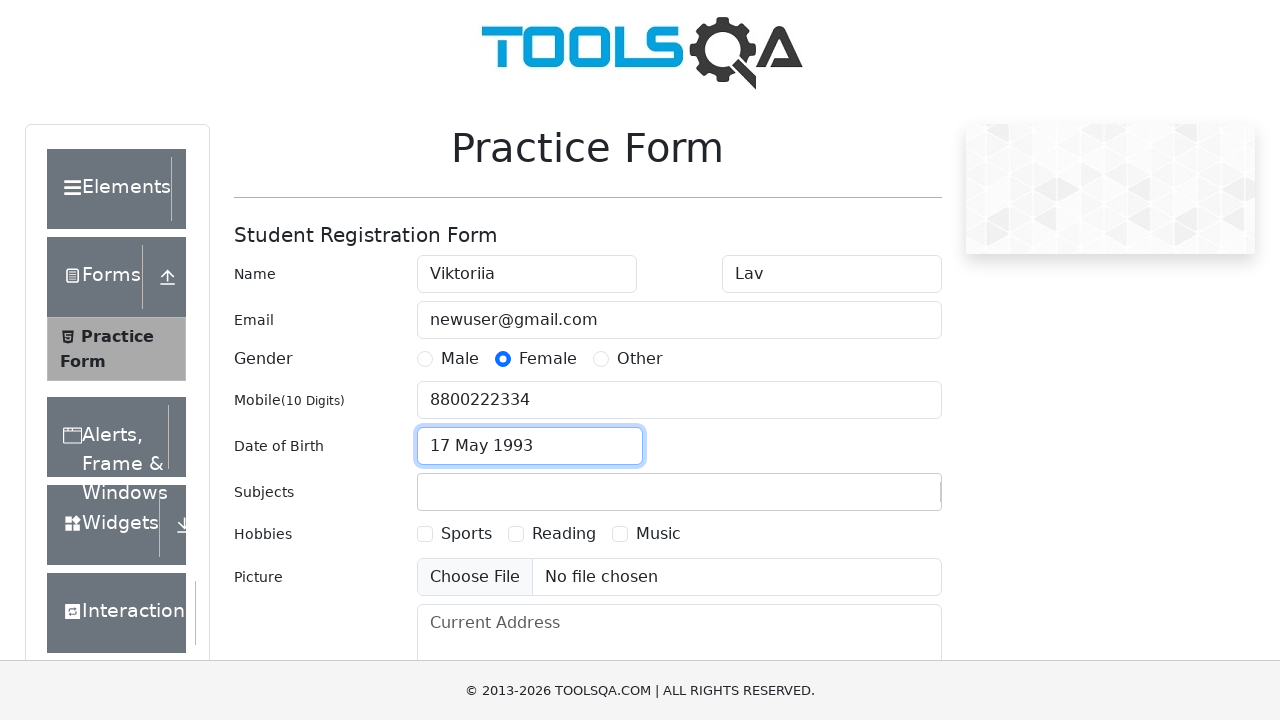

Typed 'Chemistry' in subjects field on #subjectsInput
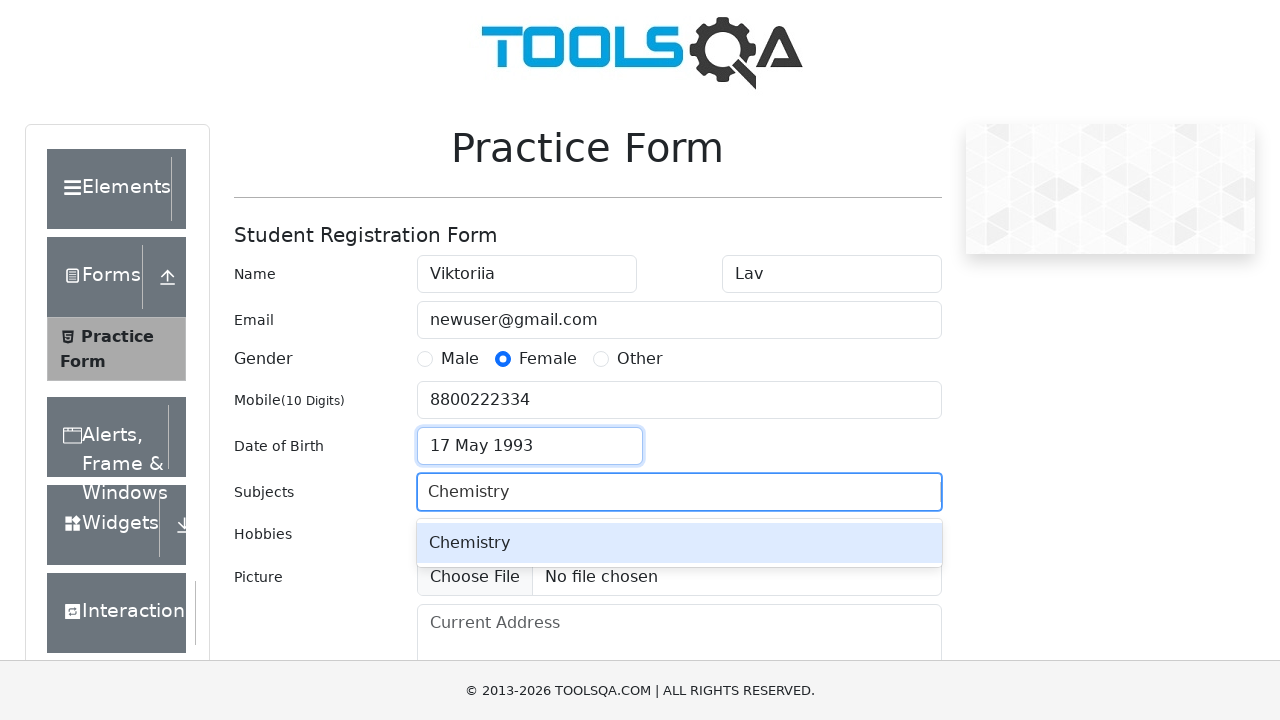

Pressed Enter to add Chemistry subject on #subjectsInput
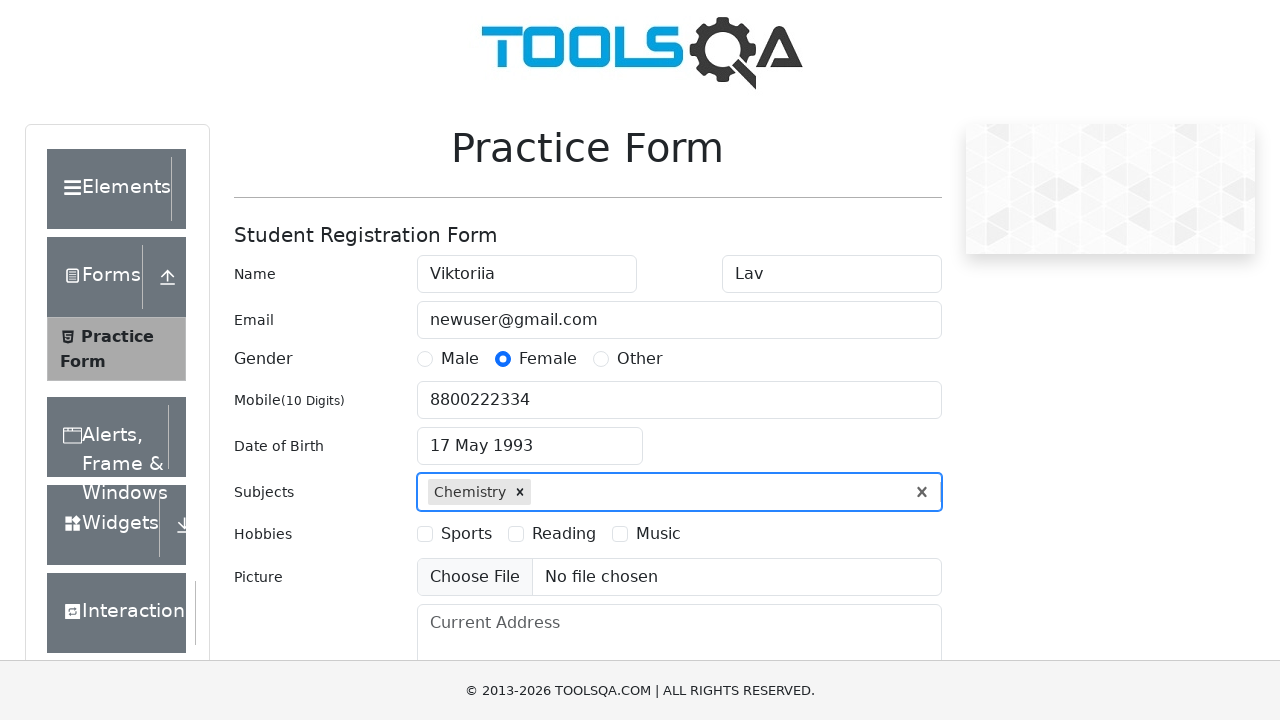

Selected first hobby checkbox at (466, 534) on [for="hobbies-checkbox-1"]
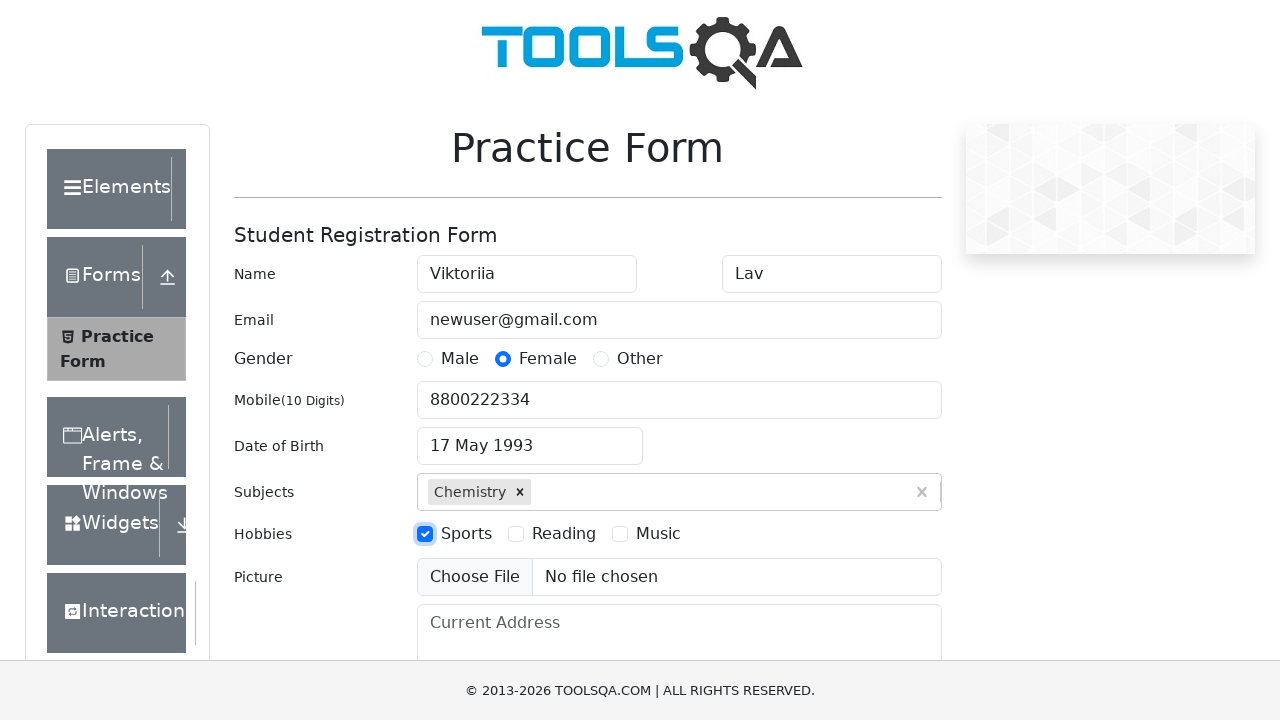

Selected second hobby checkbox at (564, 534) on [for="hobbies-checkbox-2"]
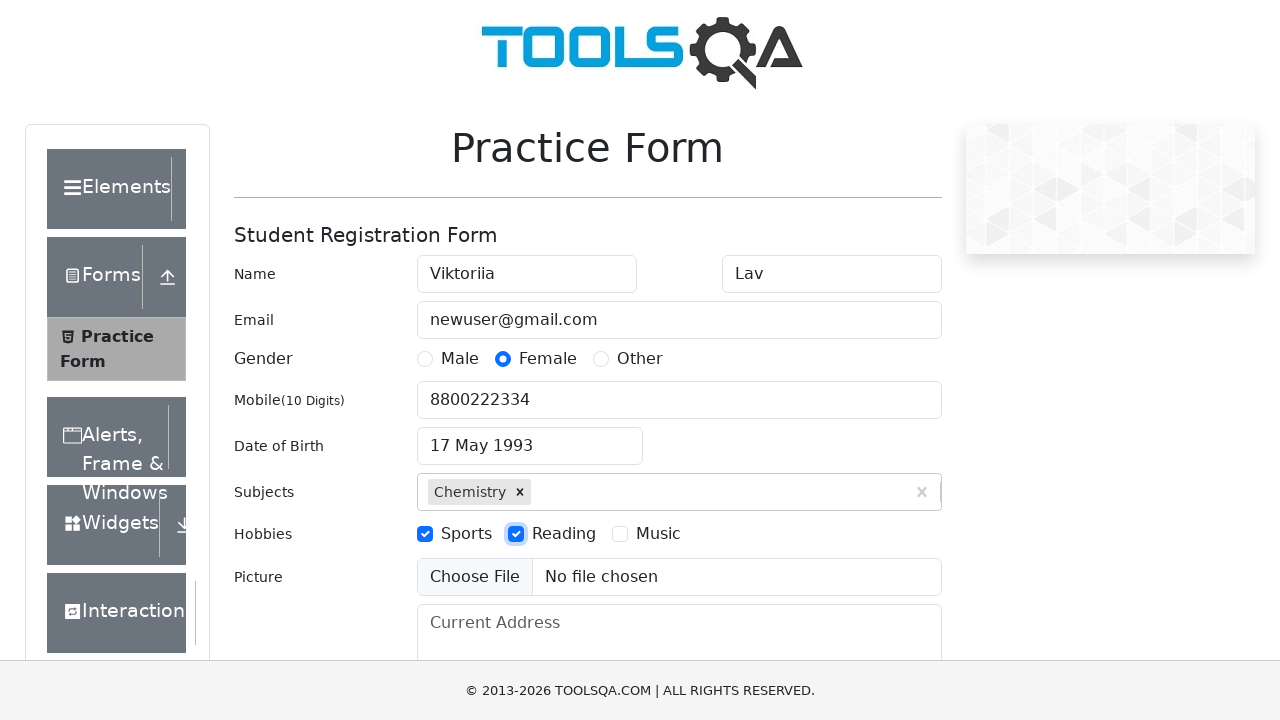

Filled address field with '144 Broadway, suit 12' on #currentAddress
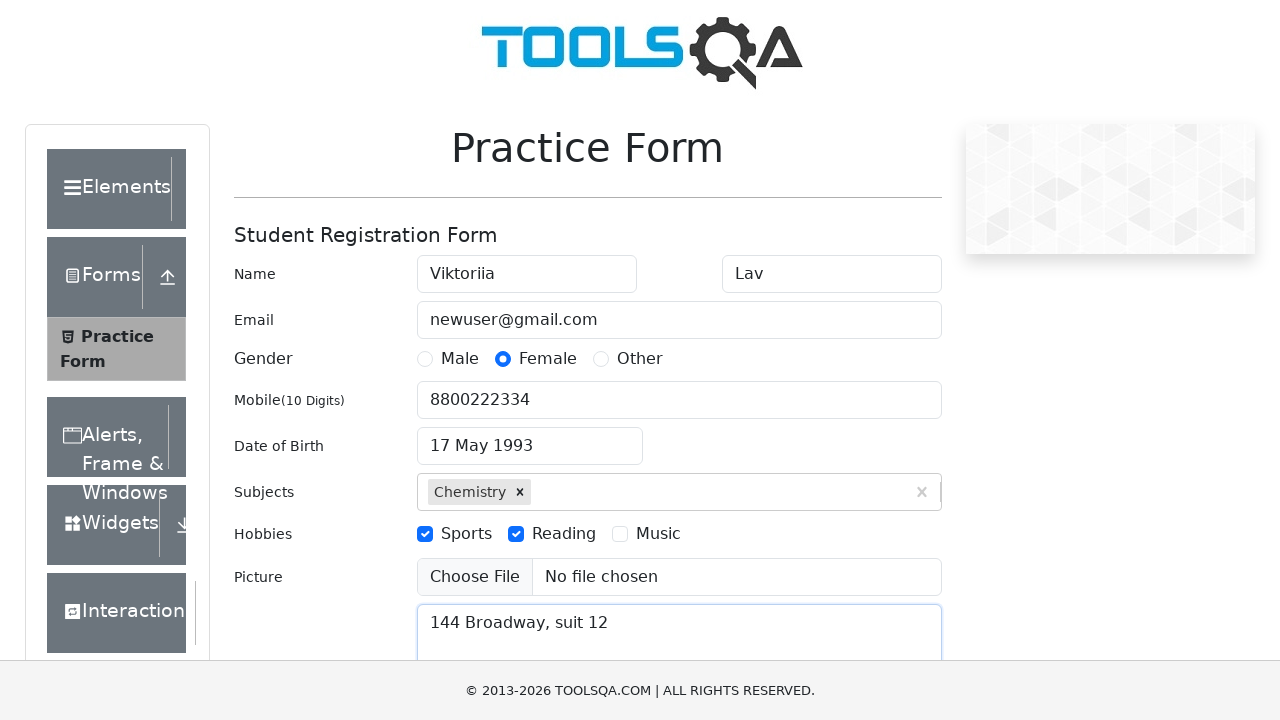

Typed 'NCR' in state selection field on #react-select-3-input
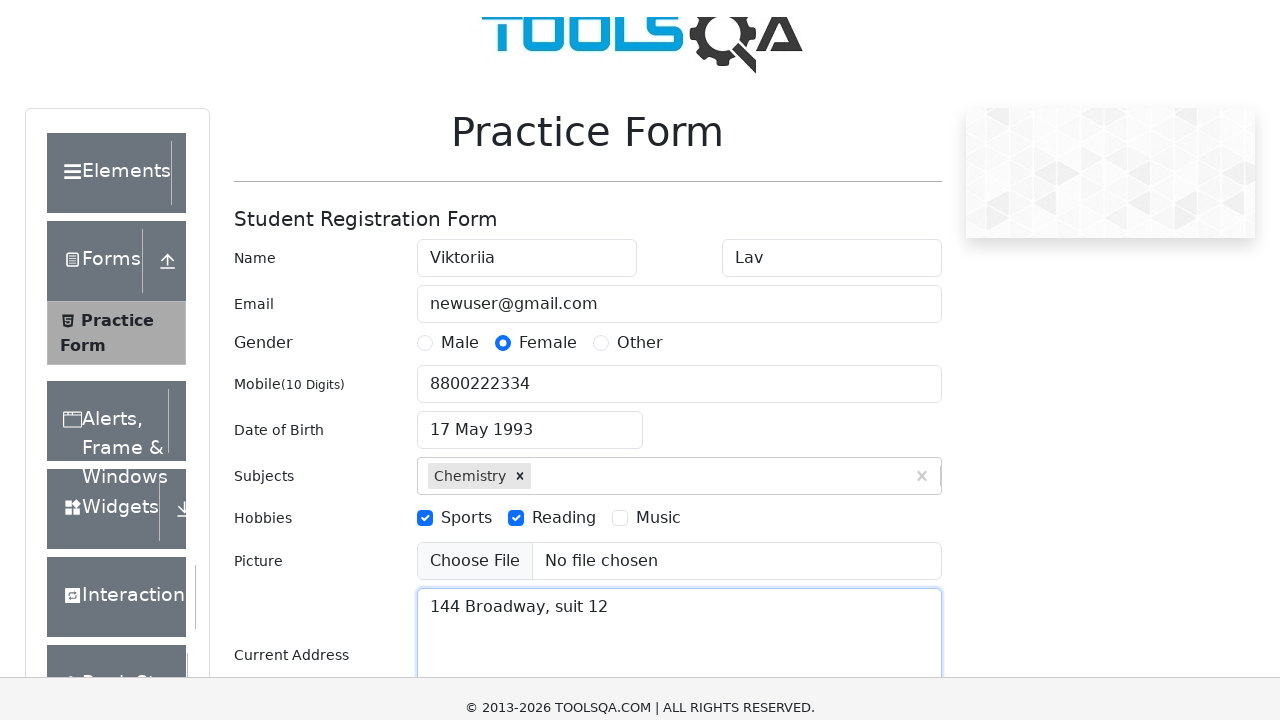

Pressed Enter to select NCR state on #react-select-3-input
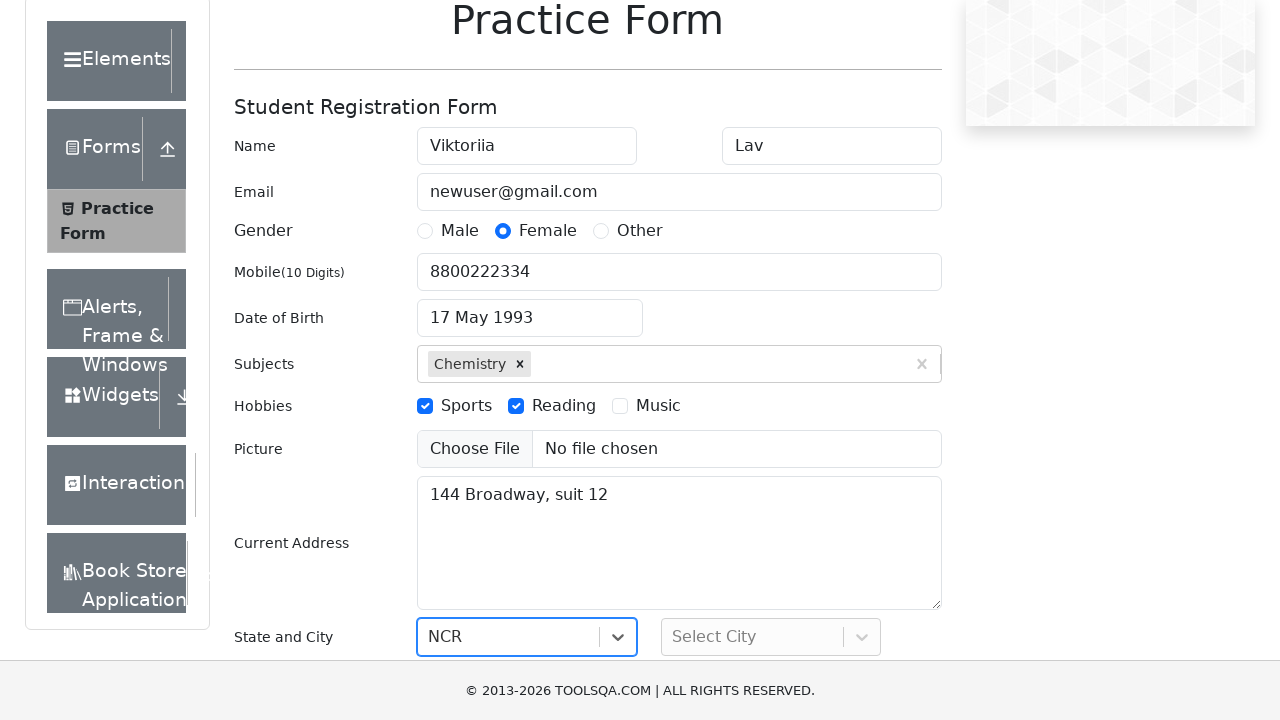

Typed 'Gurgaon' in city selection field on #react-select-4-input
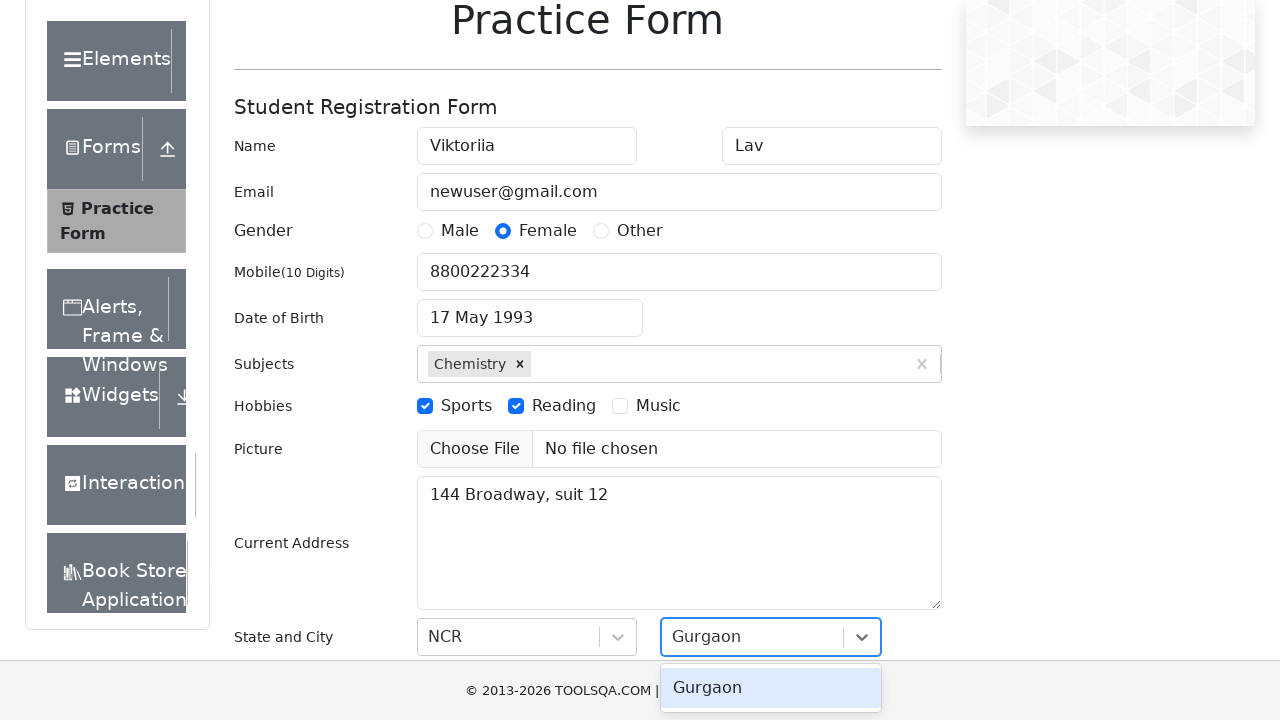

Pressed Enter to select Gurgaon city on #react-select-4-input
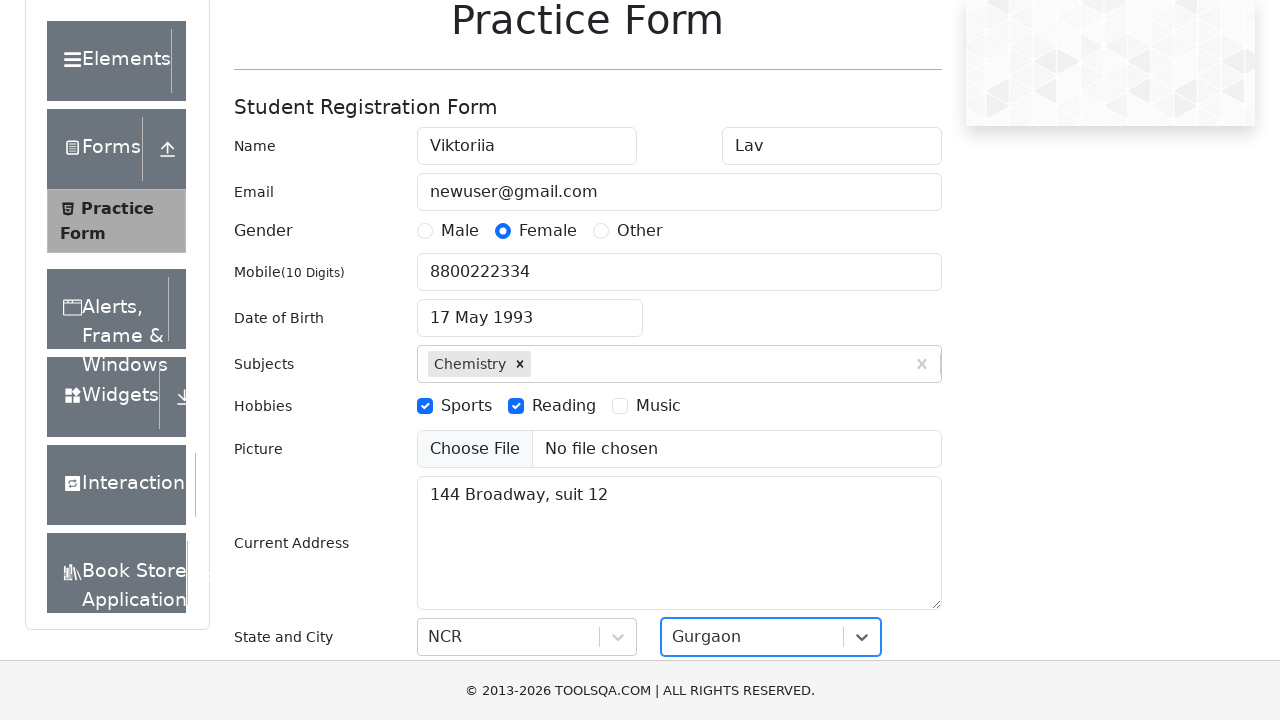

Clicked submit button to submit the form at (885, 499) on #submit
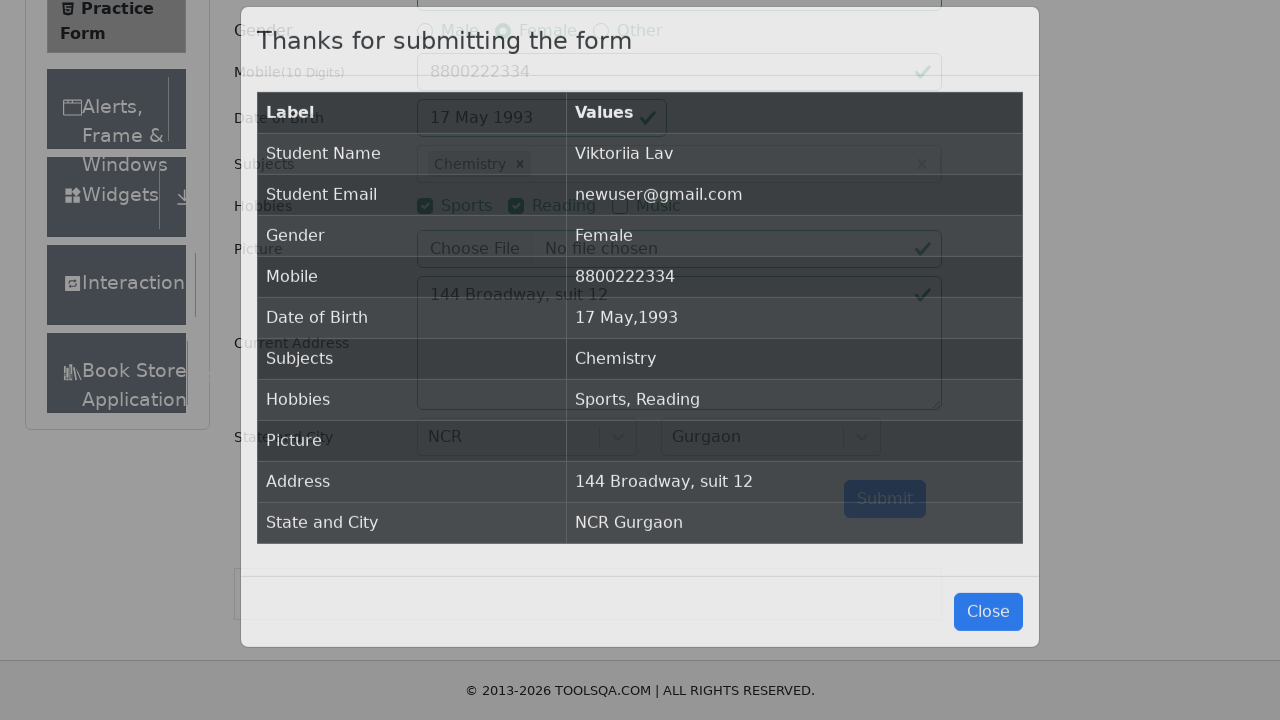

Verified successful form submission - confirmation modal appeared
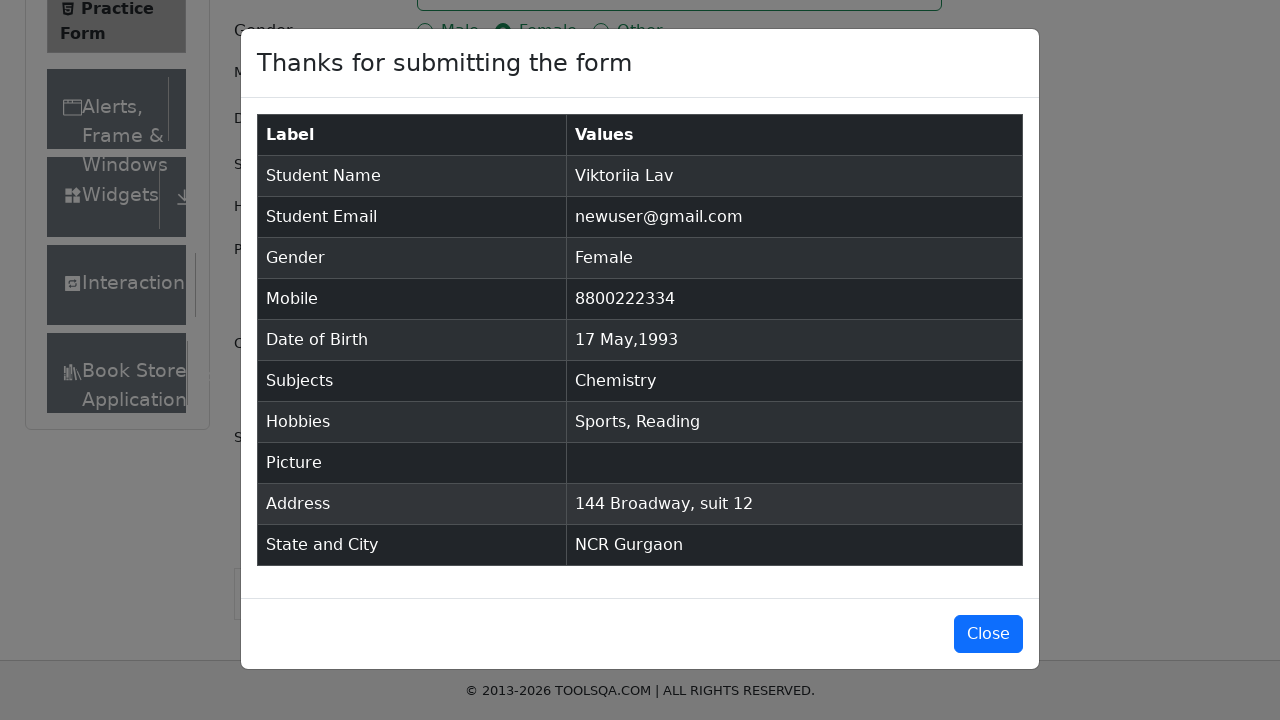

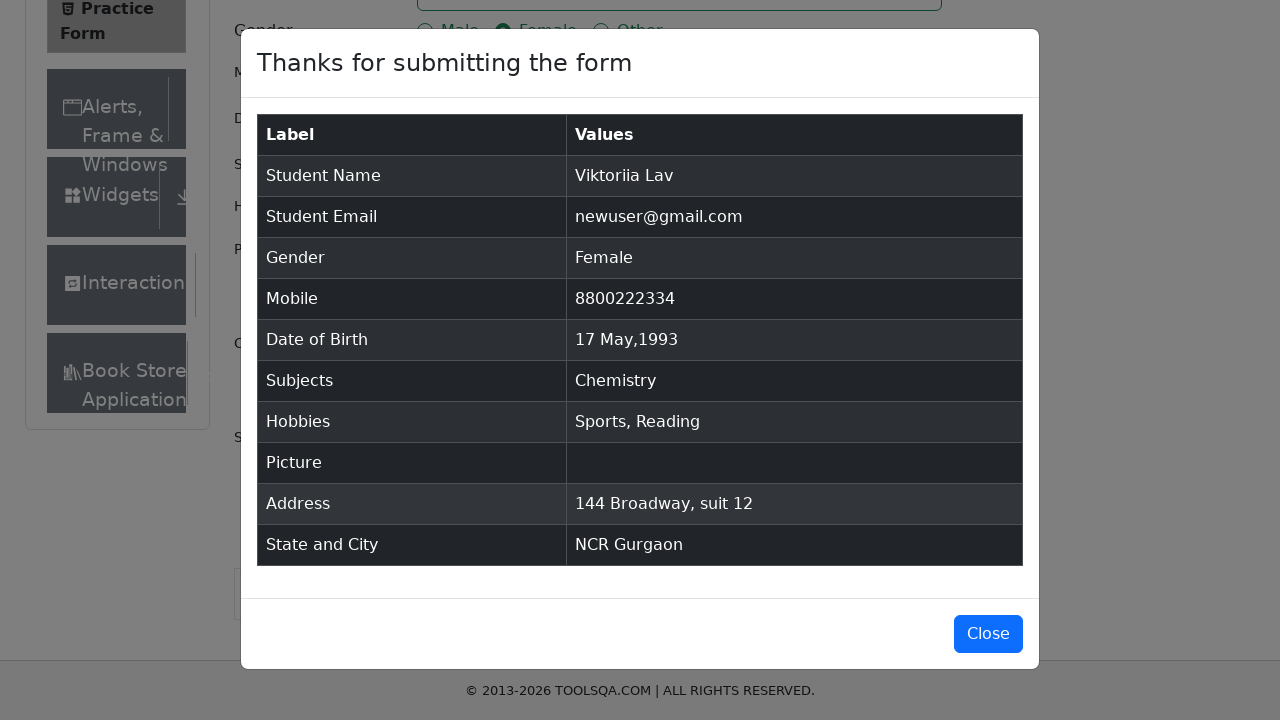